Tests iframe functionality on DEMOQA by navigating to the Frames section and verifying that content inside iframes can be accessed and read correctly.

Starting URL: https://demoqa.com/elements

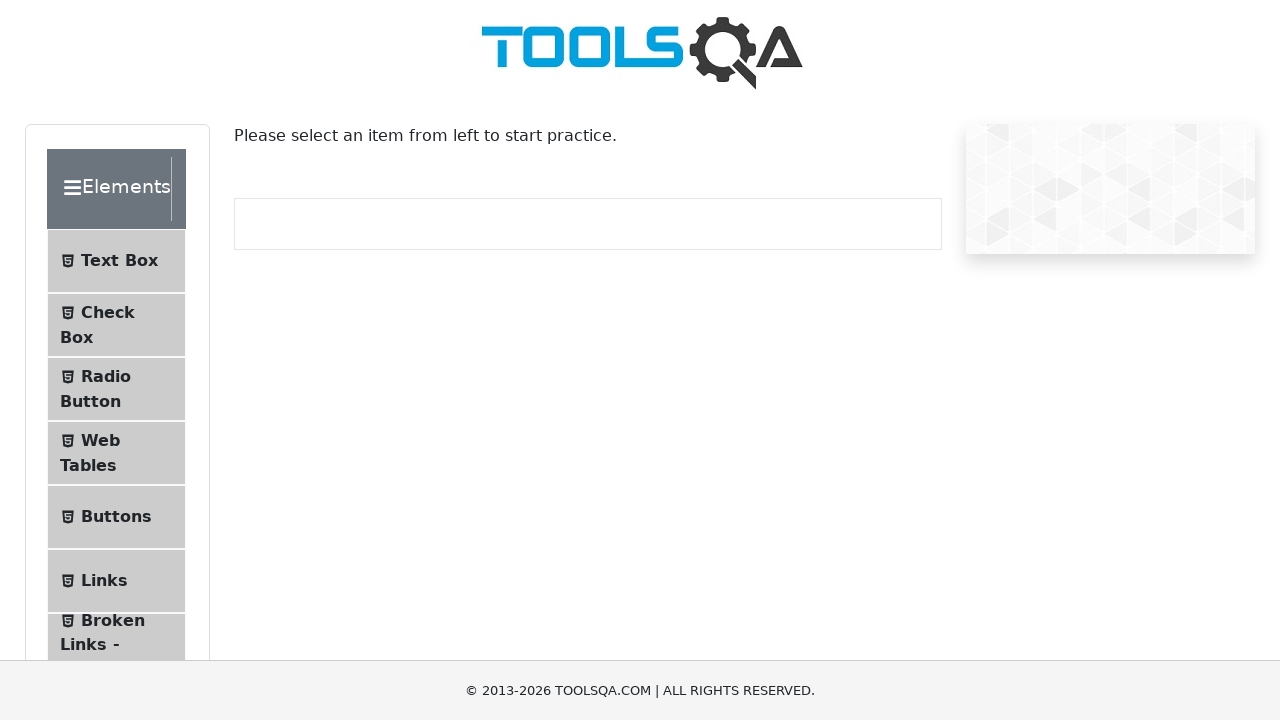

Clicked on 'Alerts, Frame & Windows' section at (107, 360) on internal:text="Alerts, Frame & Windows"i
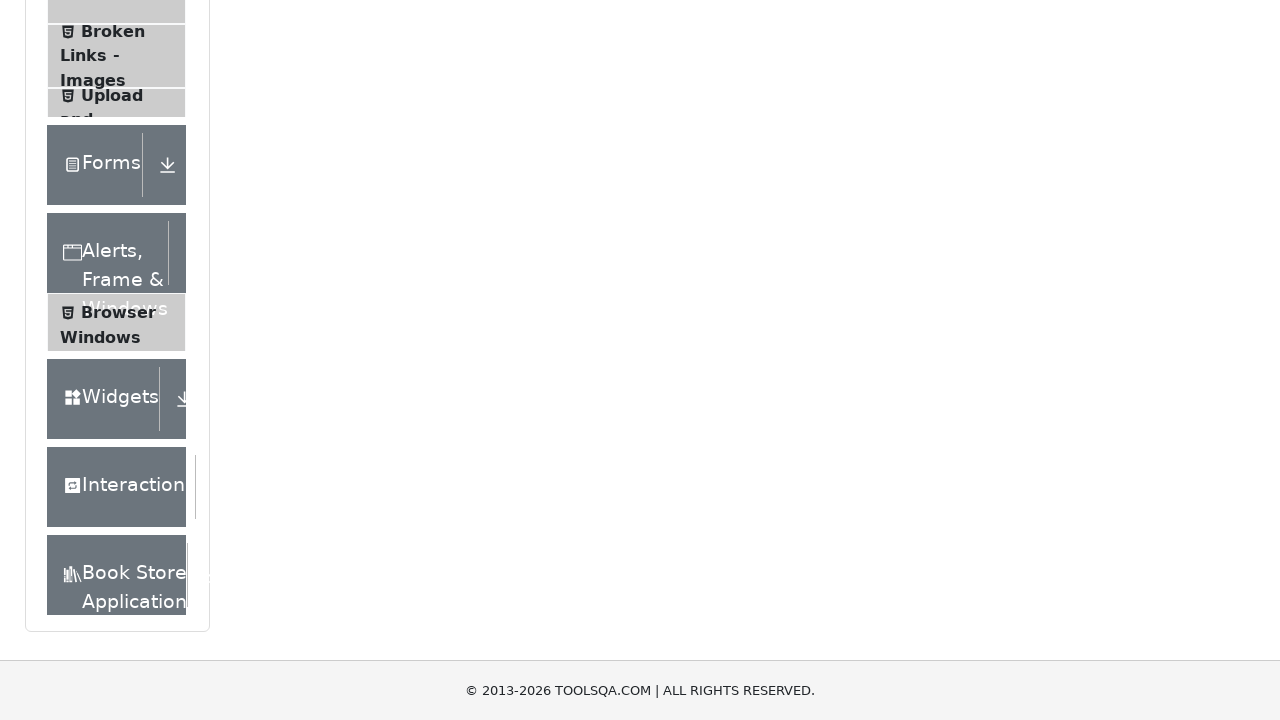

Clicked on 'Frames' menu item at (114, 336) on internal:text="Frames"s
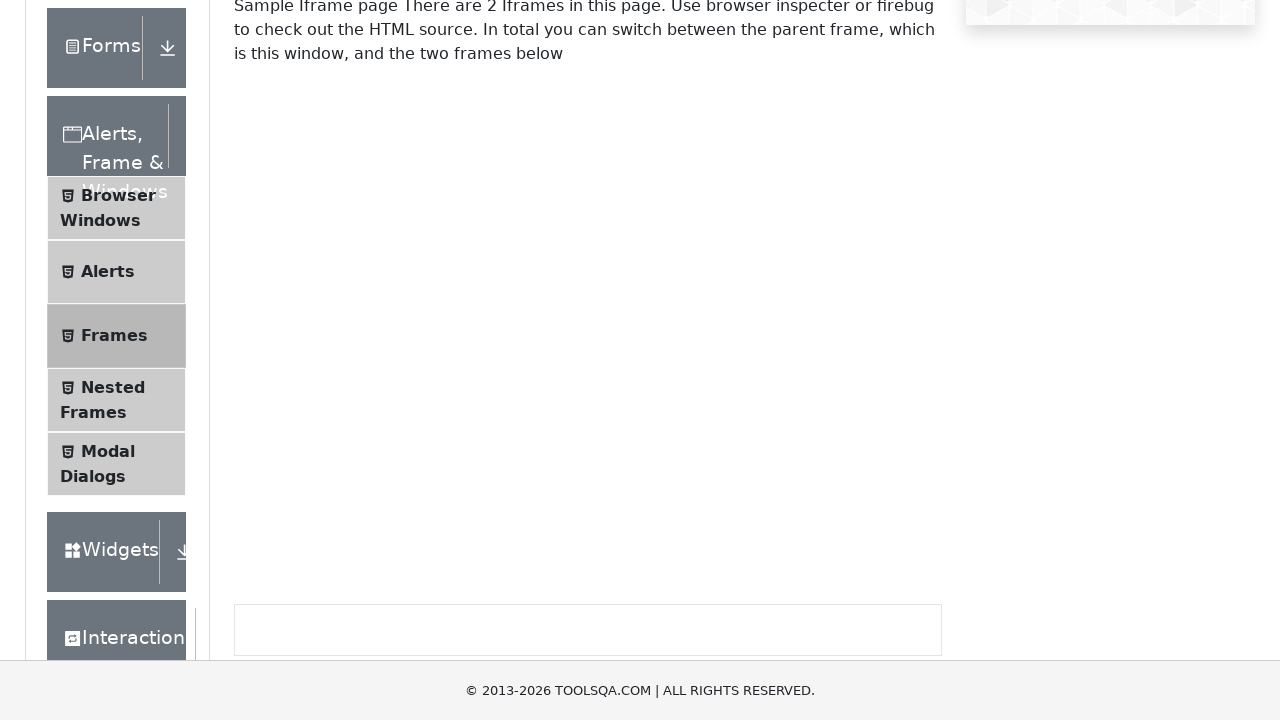

First frame (#frame1) became available
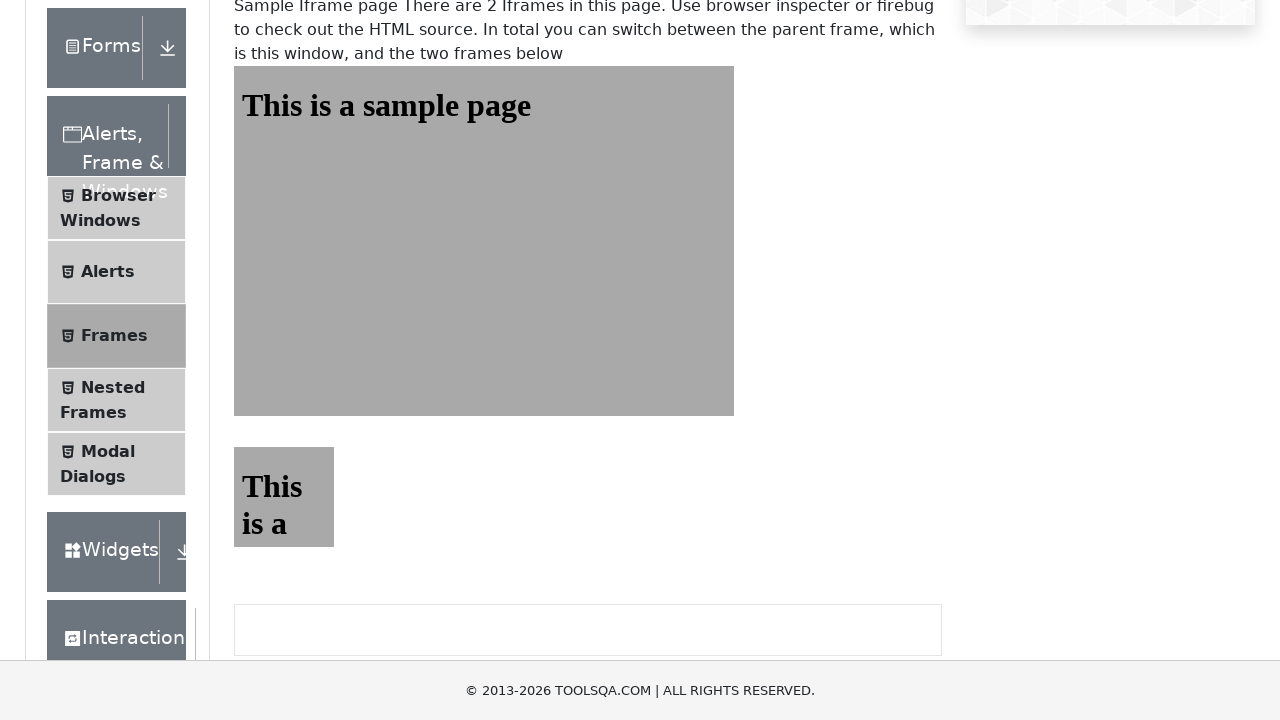

Located first iframe (#frame1)
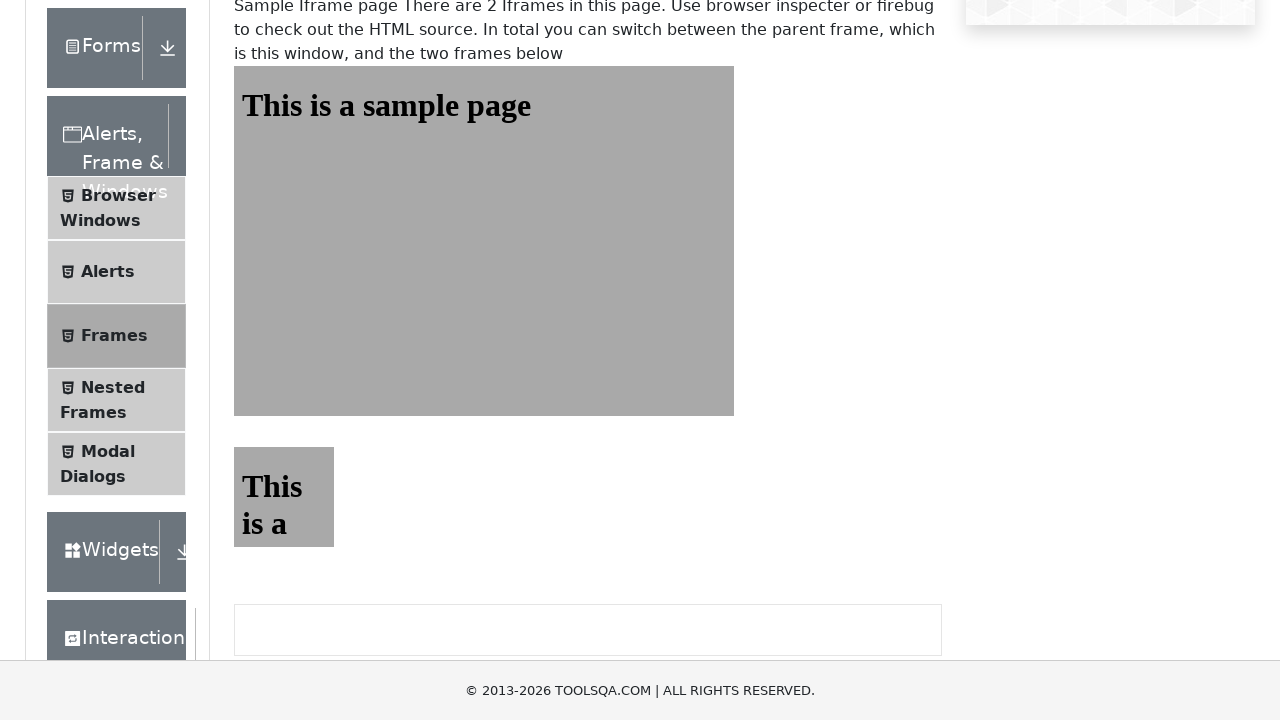

Located h1#sampleHeading element in first iframe
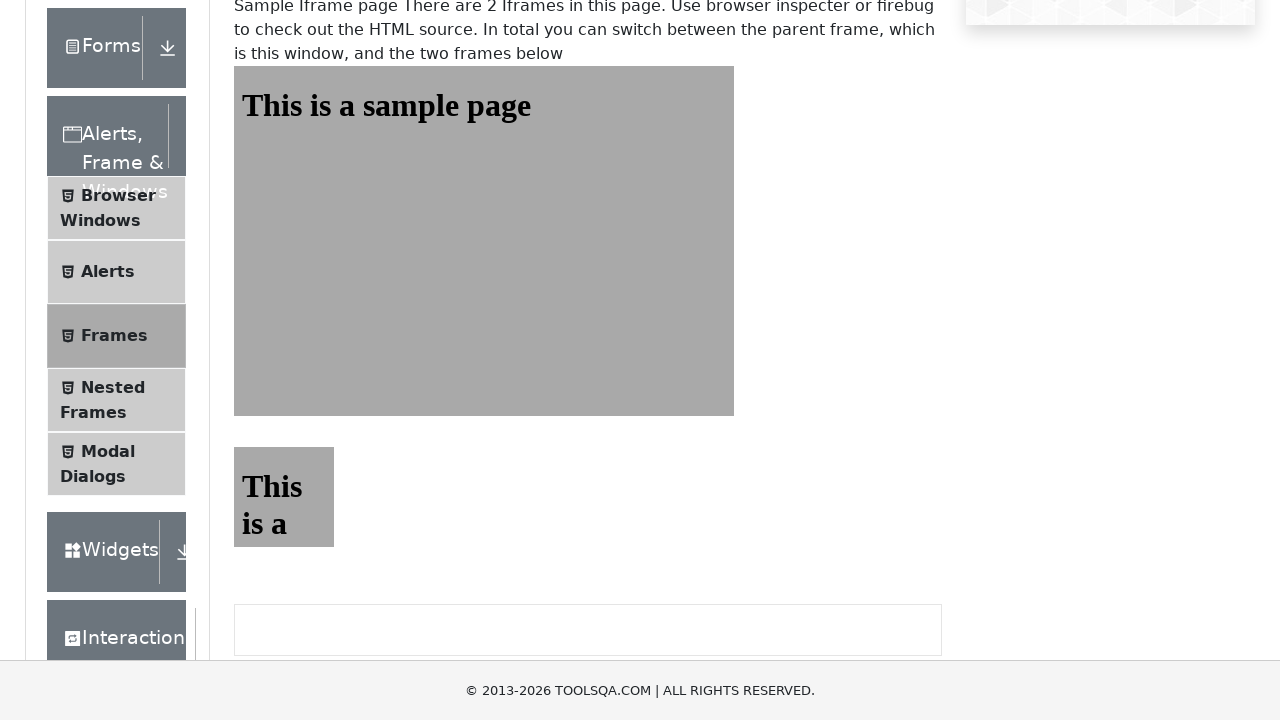

First iframe heading element is ready
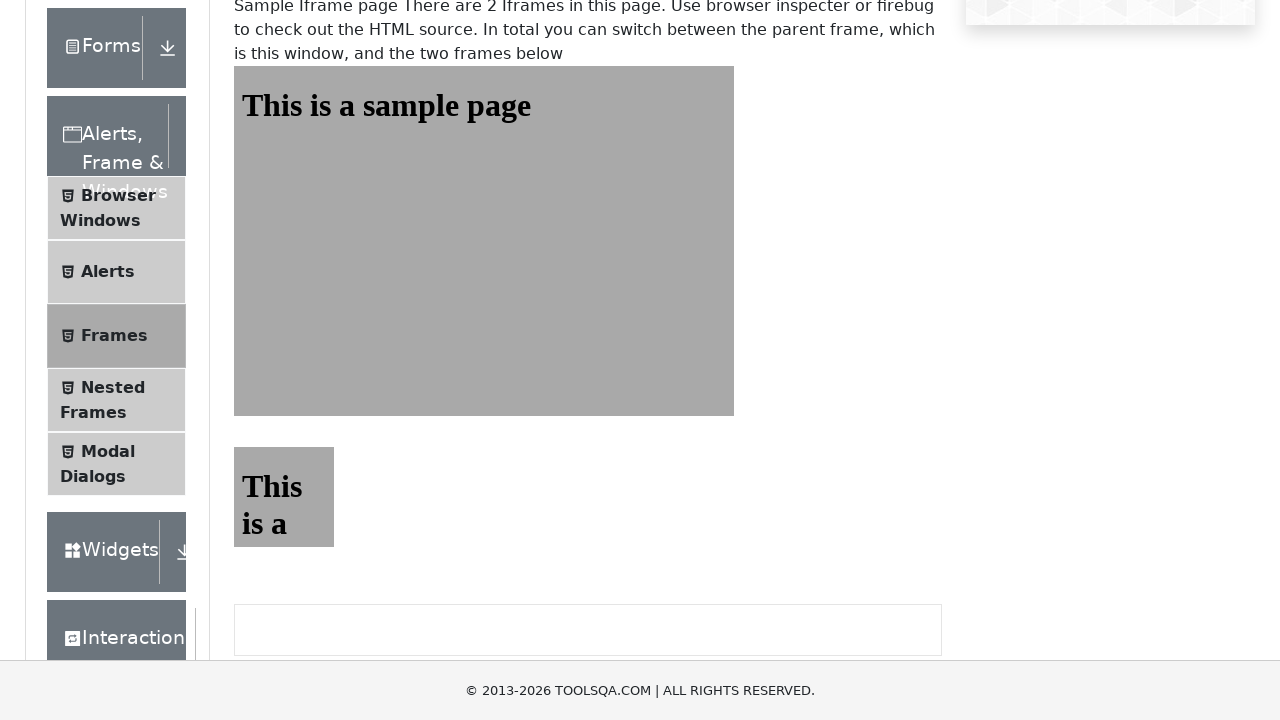

Located second iframe (#frame2)
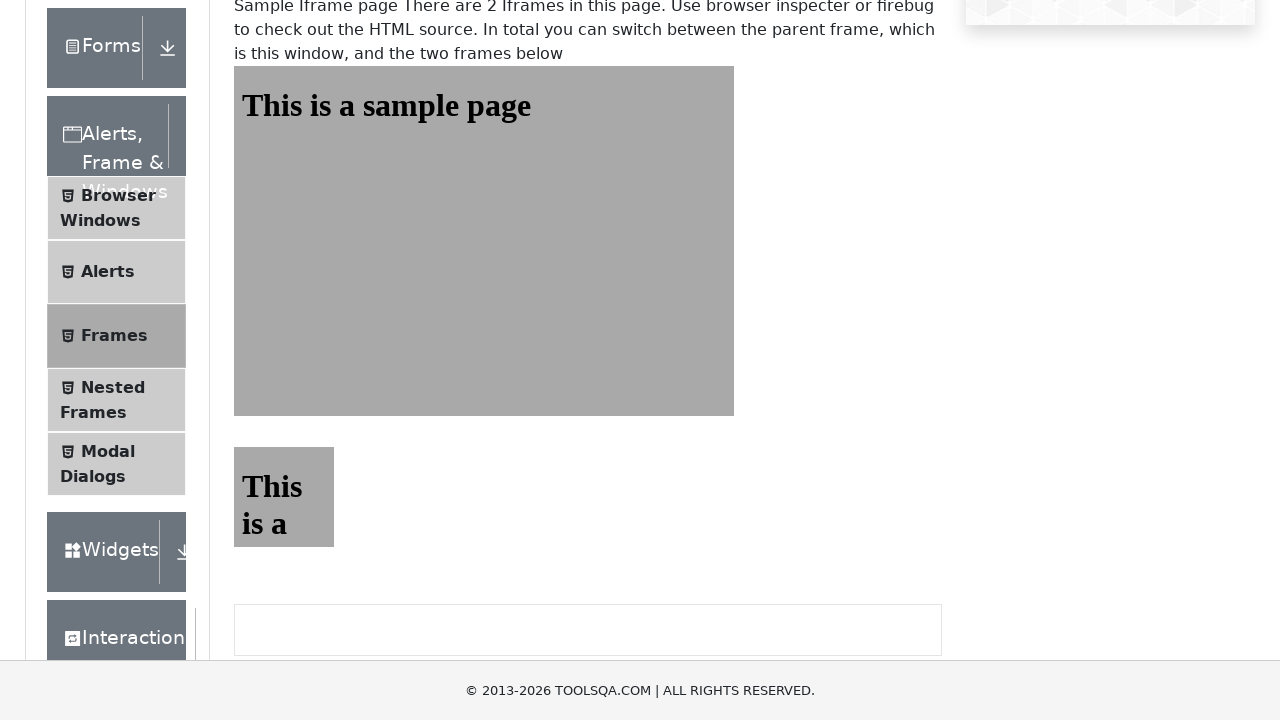

Located h1#sampleHeading element in second iframe
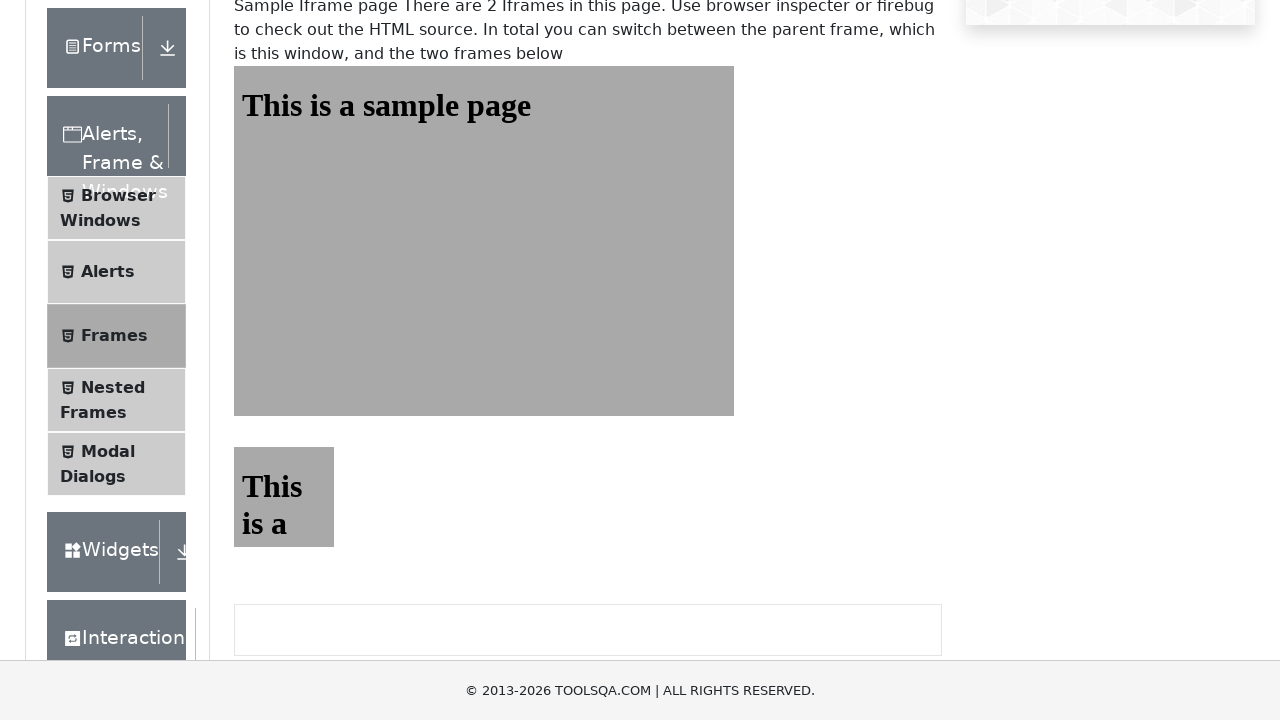

Second iframe heading element is ready
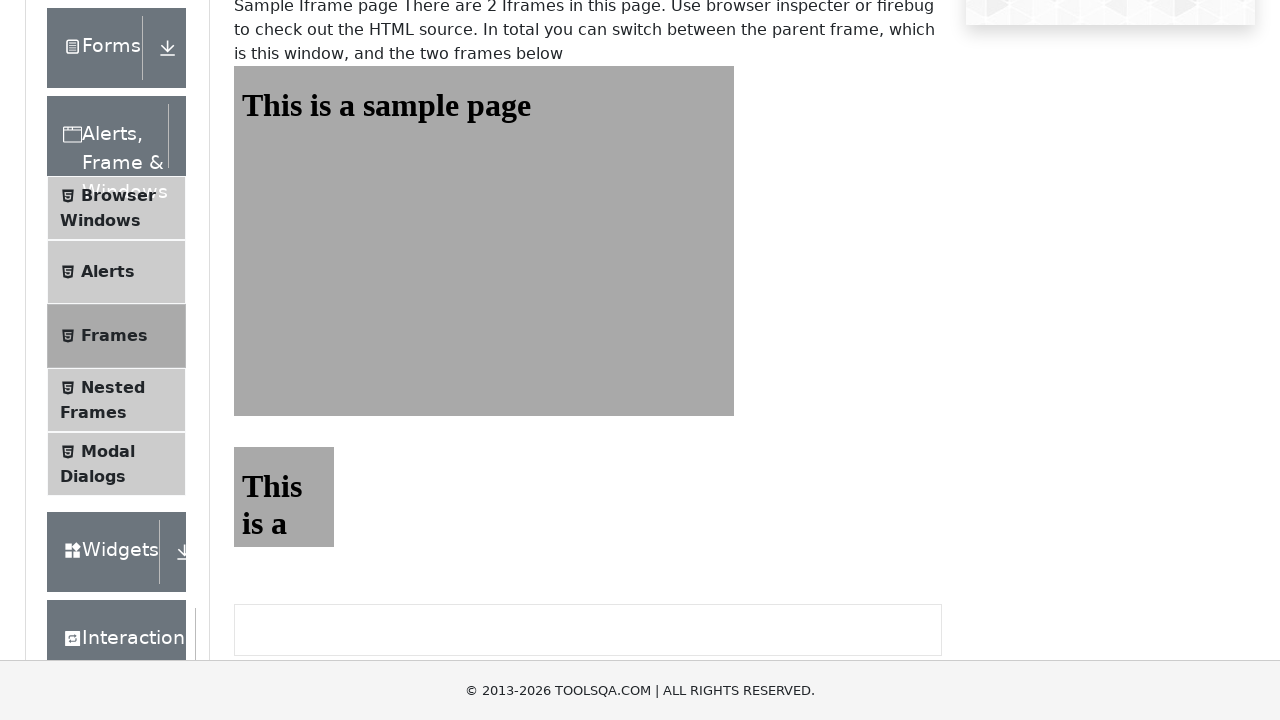

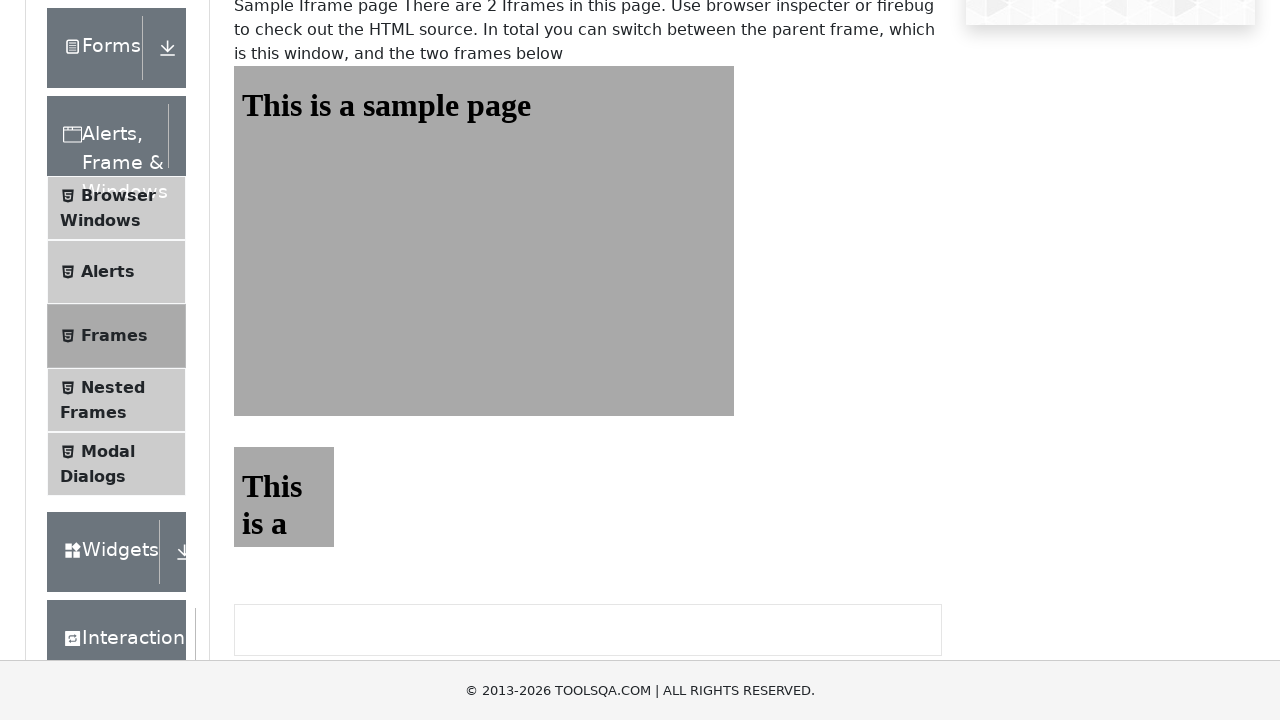